Tests JavaScript prompt popup interaction by clicking a button to trigger a prompt, entering text, and accepting it

Starting URL: http://www.tizag.com/javascriptT/javascriptprompt.php

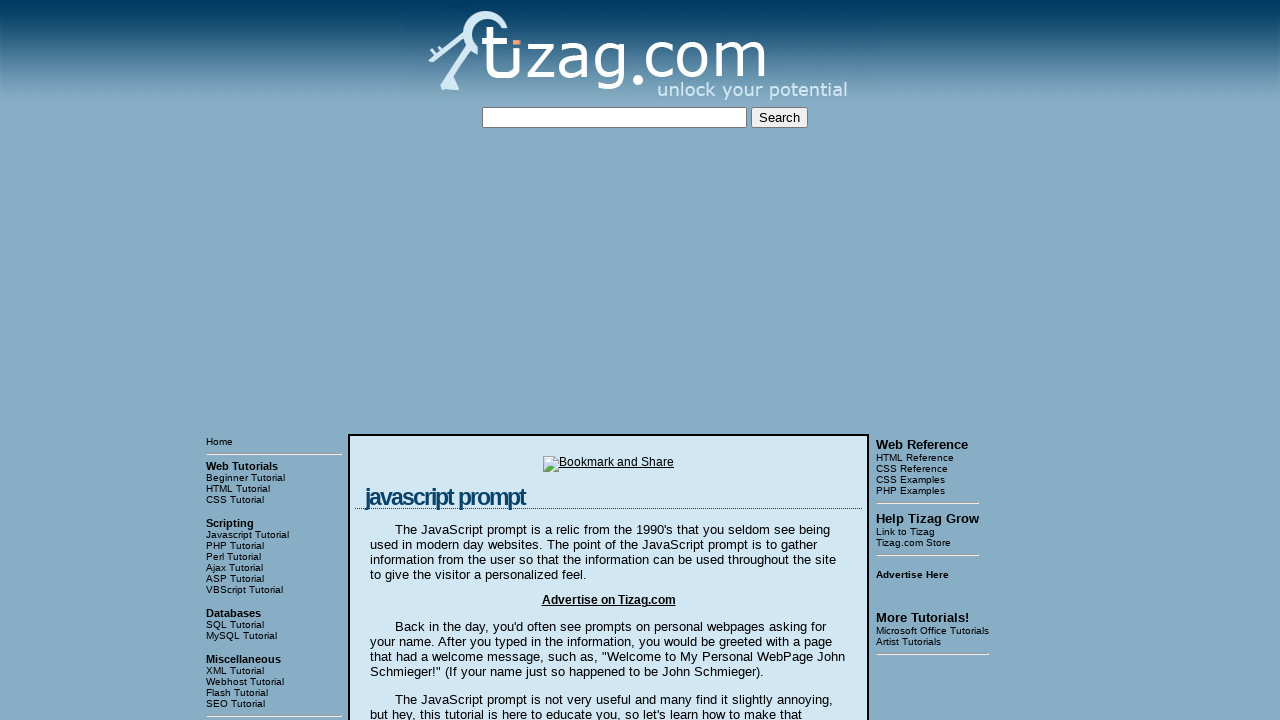

Clicked 'Say my name!' button to trigger prompt popup at (419, 361) on xpath=//input[@value='Say my name!']
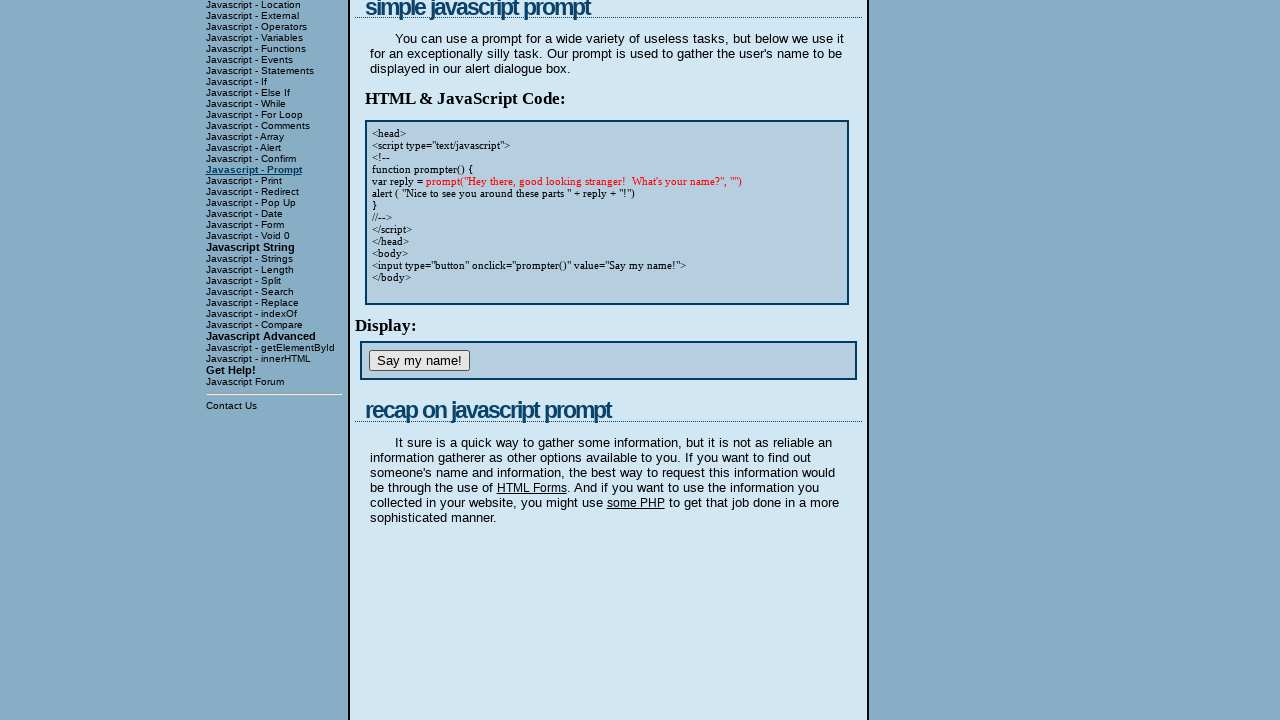

Registered dialog handler to accept prompt with text 'Swapnil'
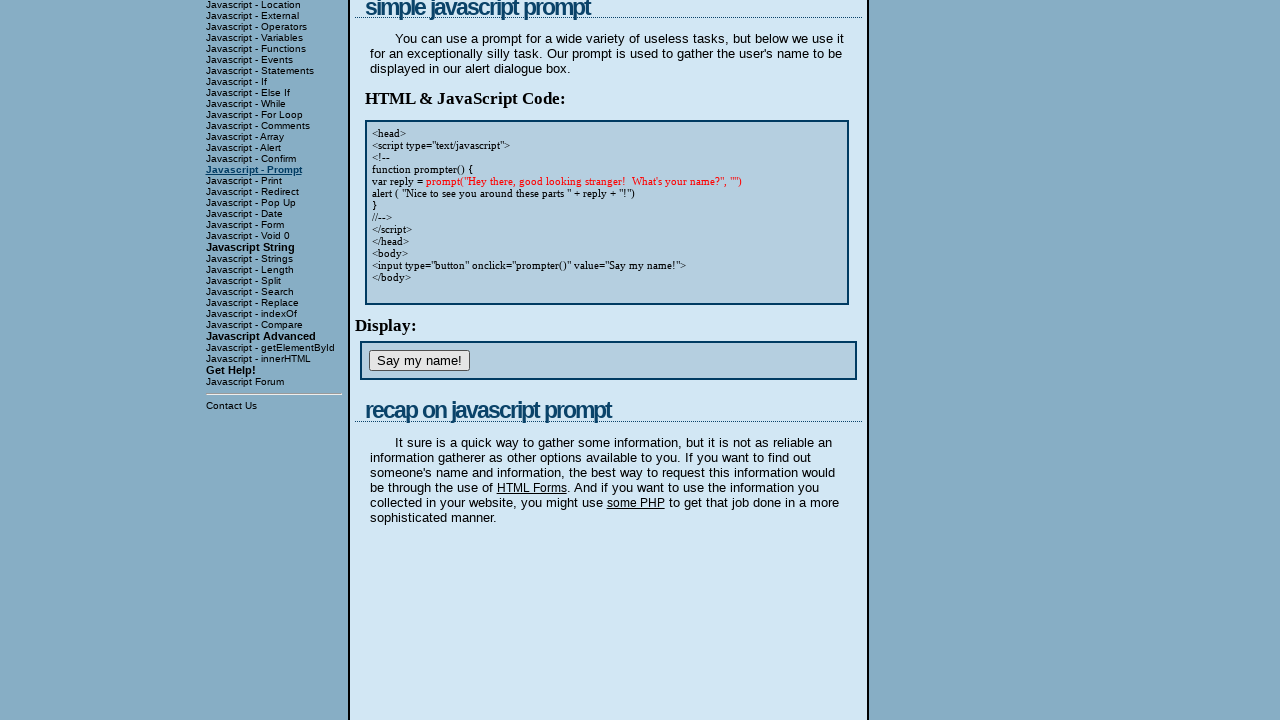

Waited 1 second for any subsequent alerts
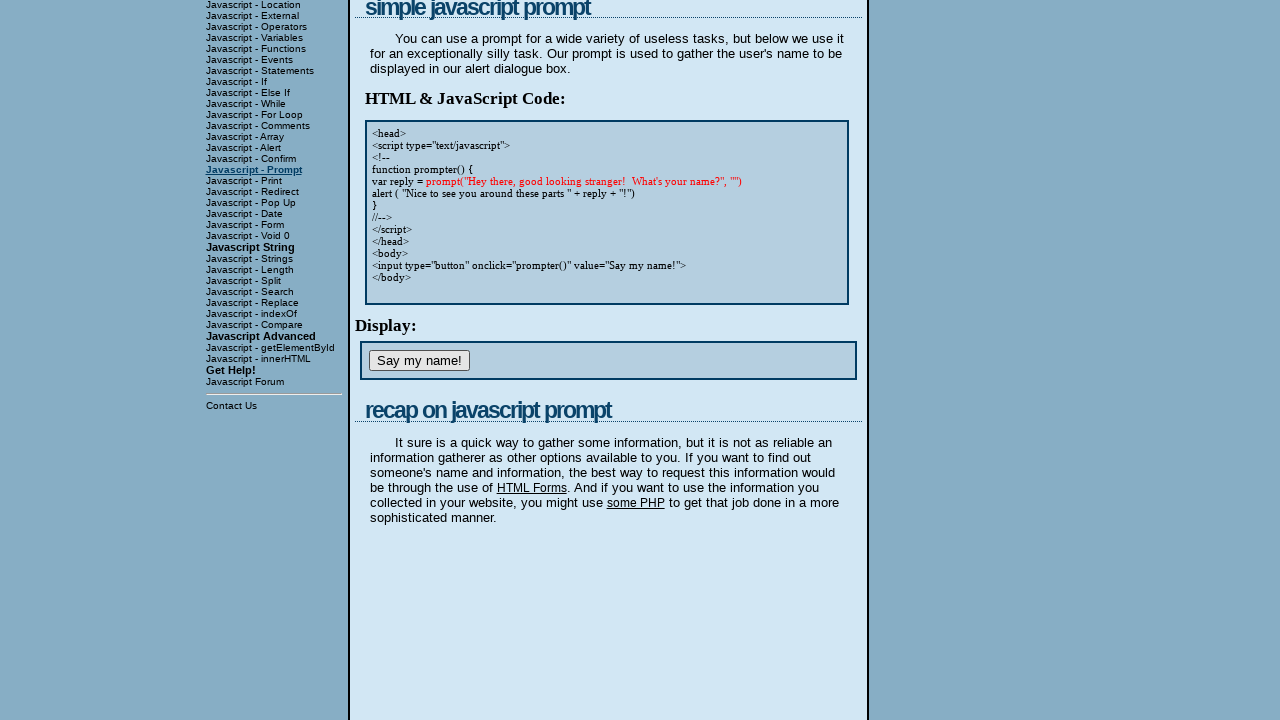

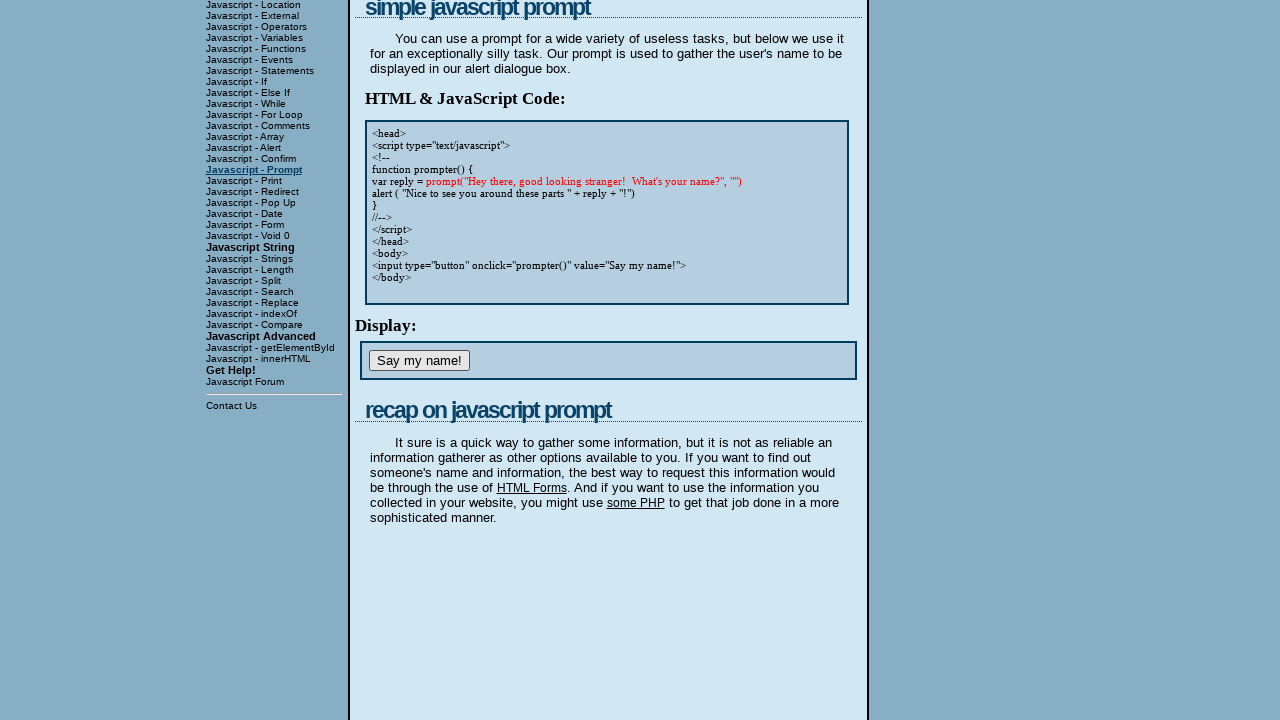